Tests that navigating to /completed URL shows only completed todos

Starting URL: https://todomvc.com/examples/typescript-angular/#/

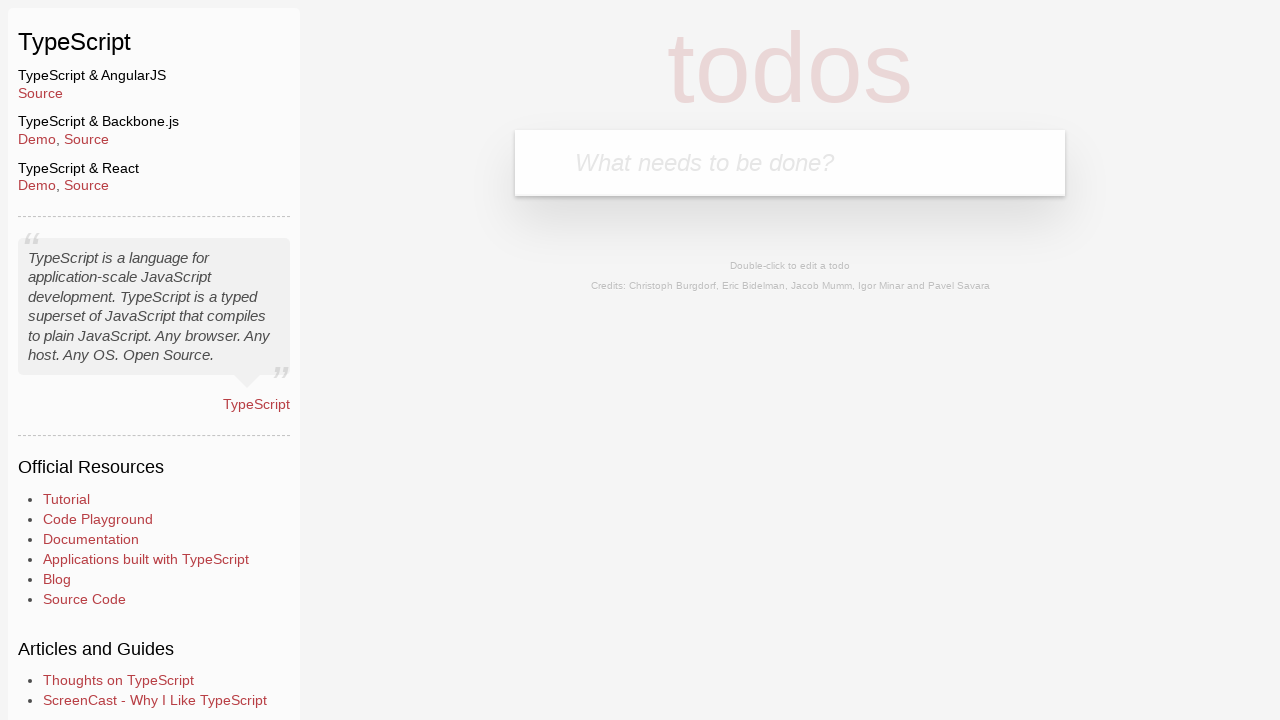

Filled new todo input with 'Example1' on .new-todo
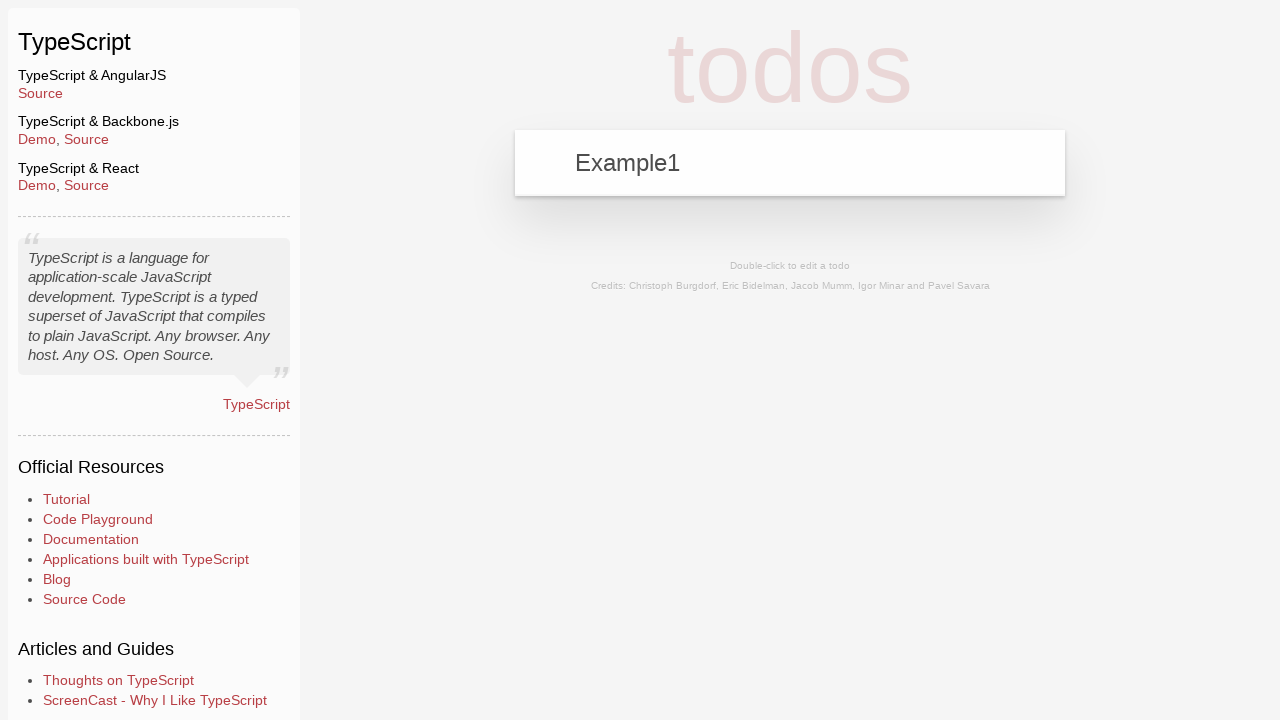

Pressed Enter to add first todo 'Example1' on .new-todo
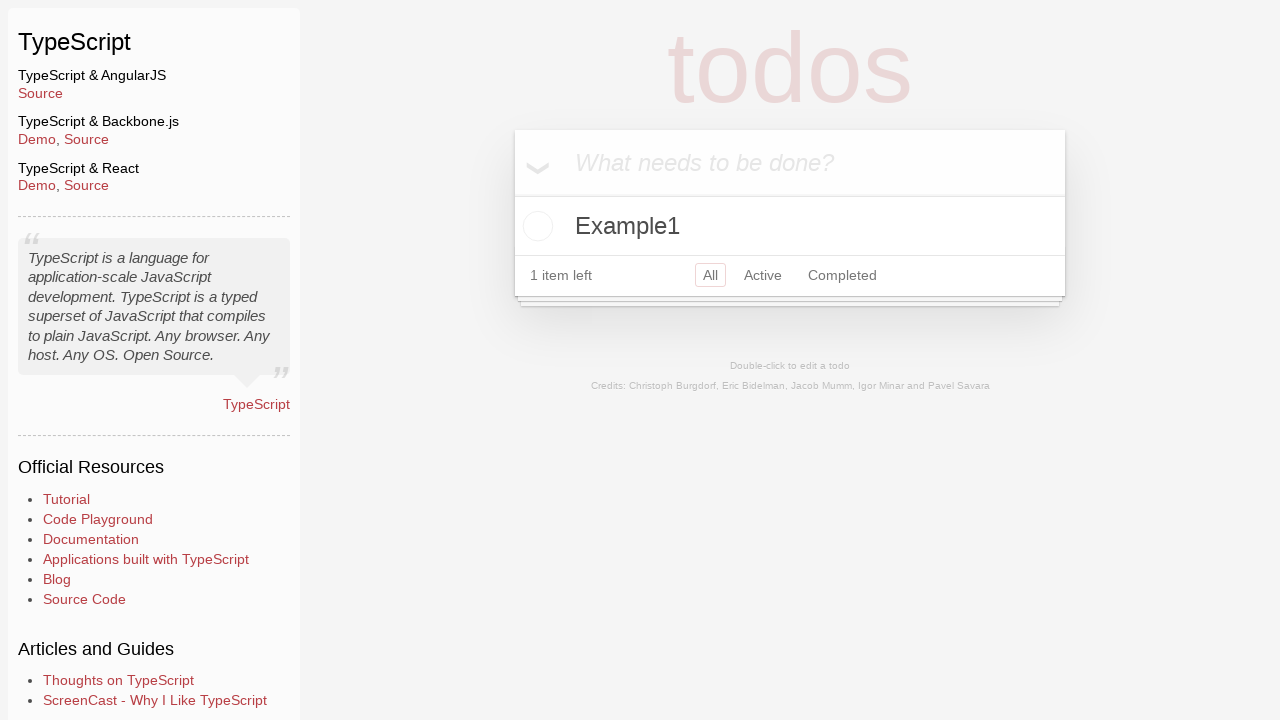

Filled new todo input with 'Example2' on .new-todo
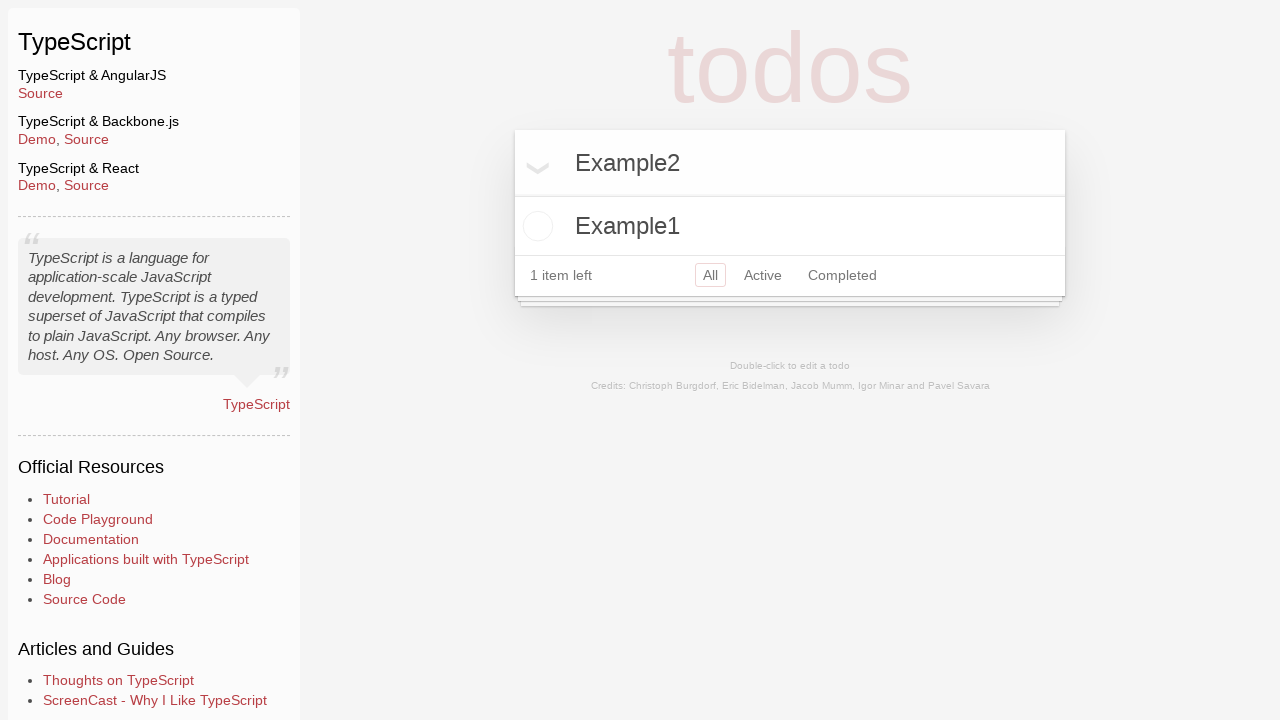

Pressed Enter to add second todo 'Example2' on .new-todo
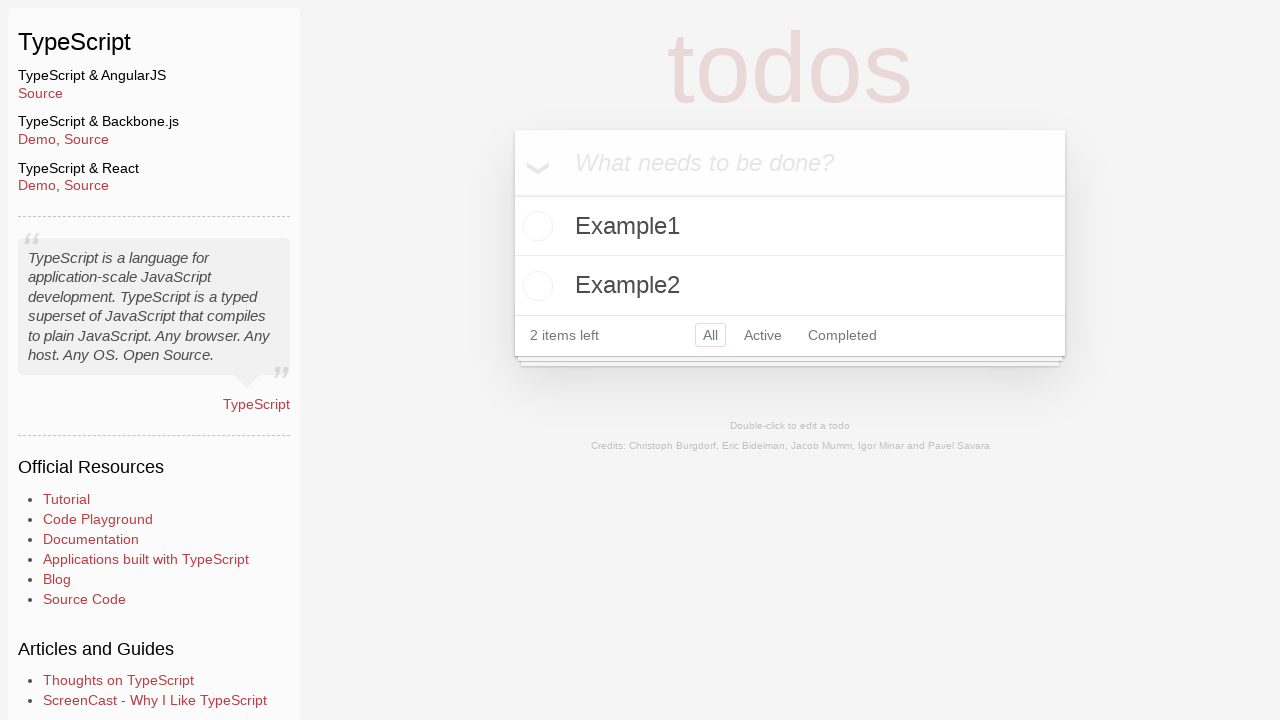

Clicked toggle checkbox to mark 'Example2' as completed at (535, 286) on .todo-list li:has-text('Example2') .toggle
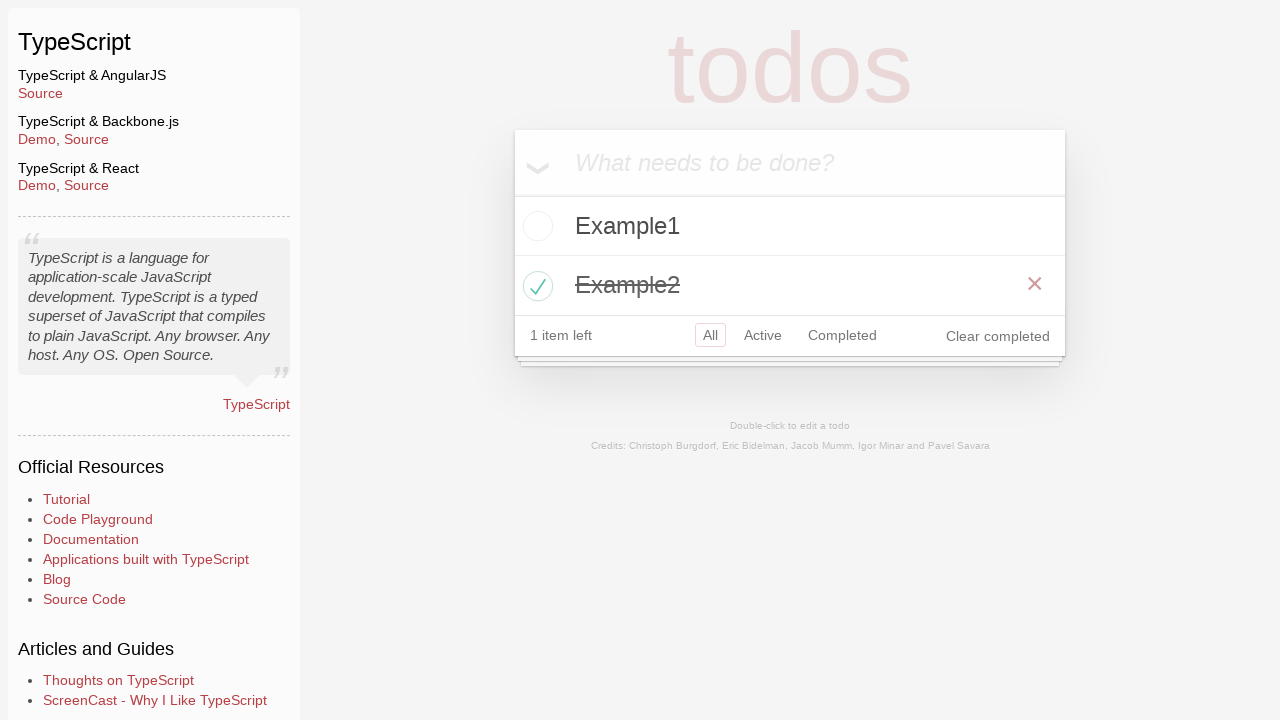

Navigated to /completed URL to filter todos
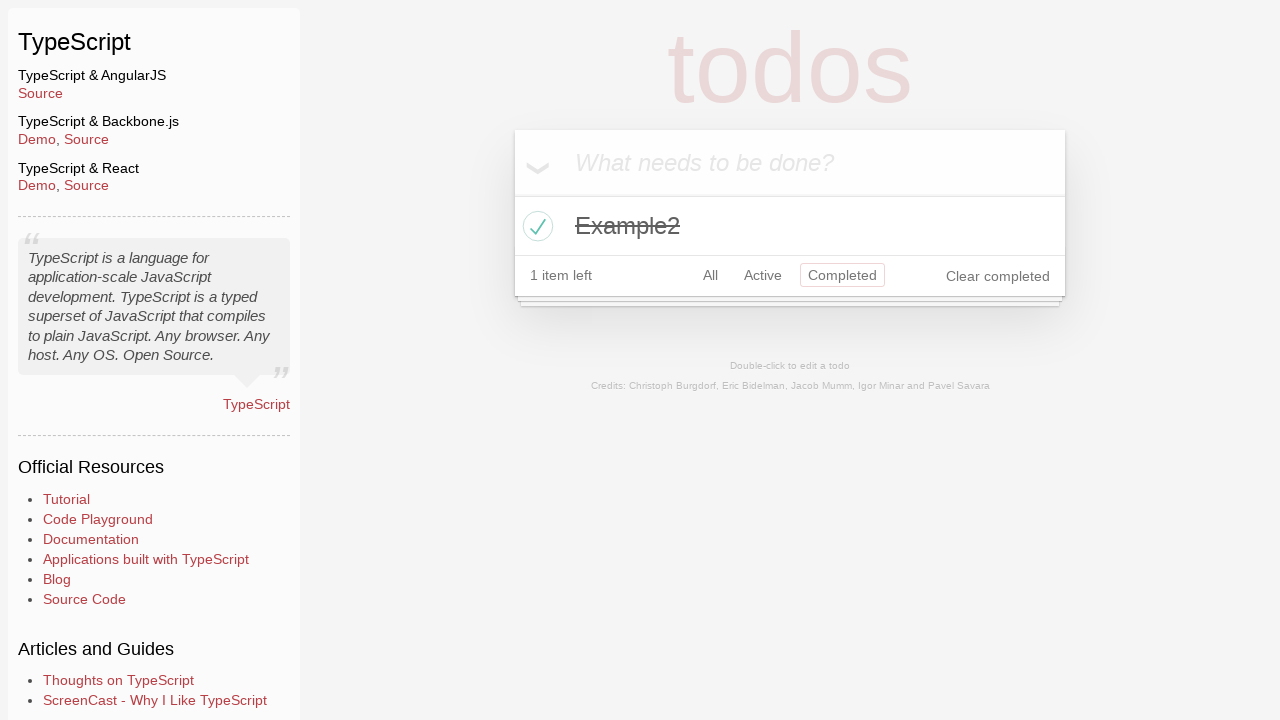

Verified that only completed todo 'Example2' is visible on /completed route
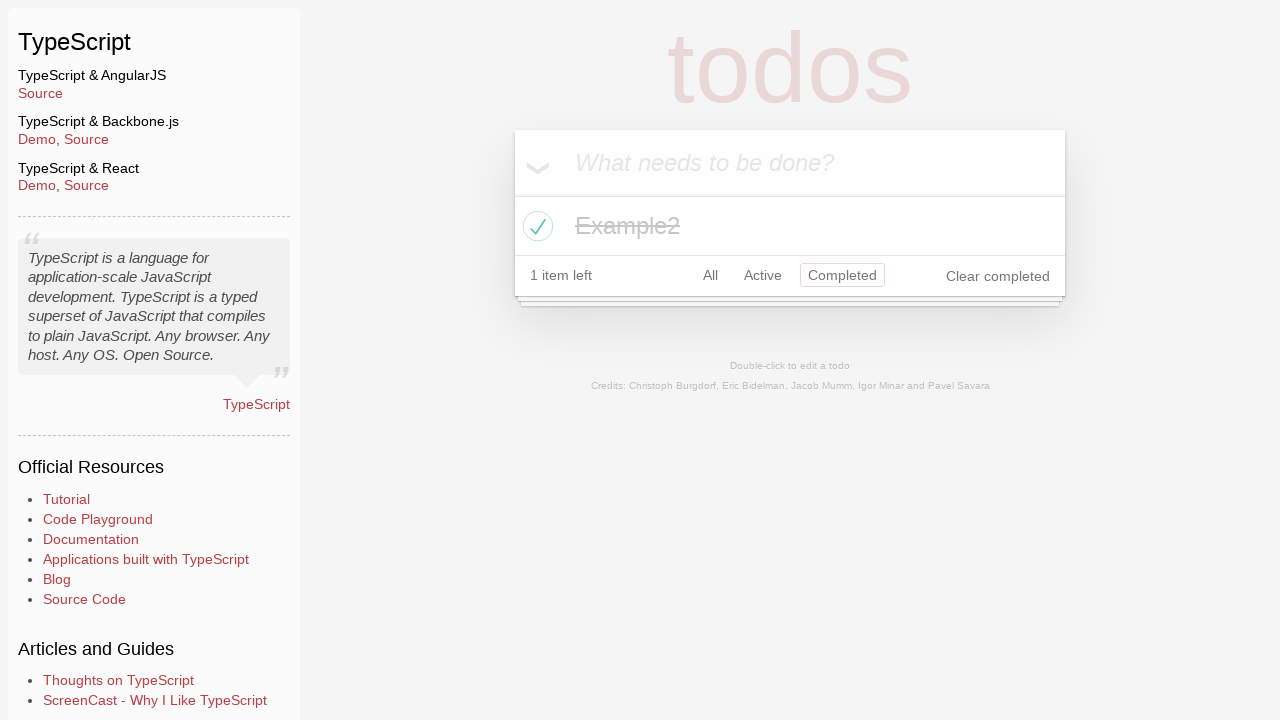

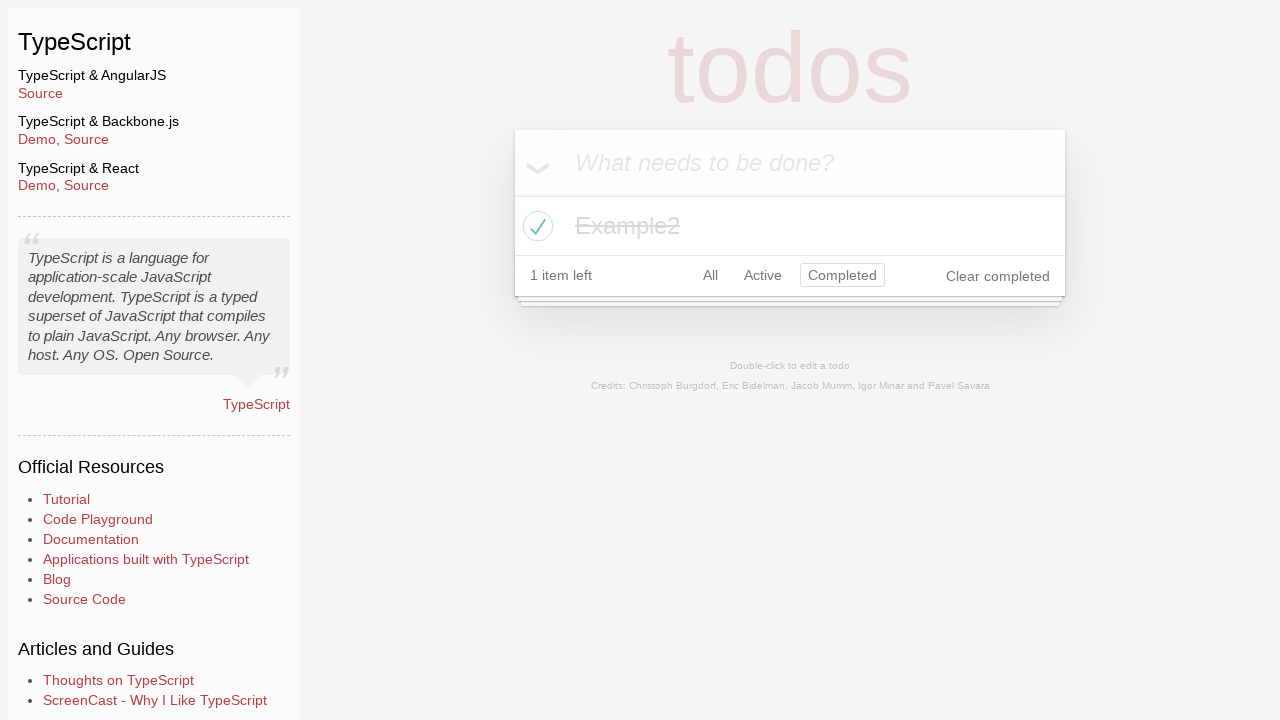